Tests browser window positioning by getting window coordinates before and after maximizing the window

Starting URL: https://polarbear.co.in/

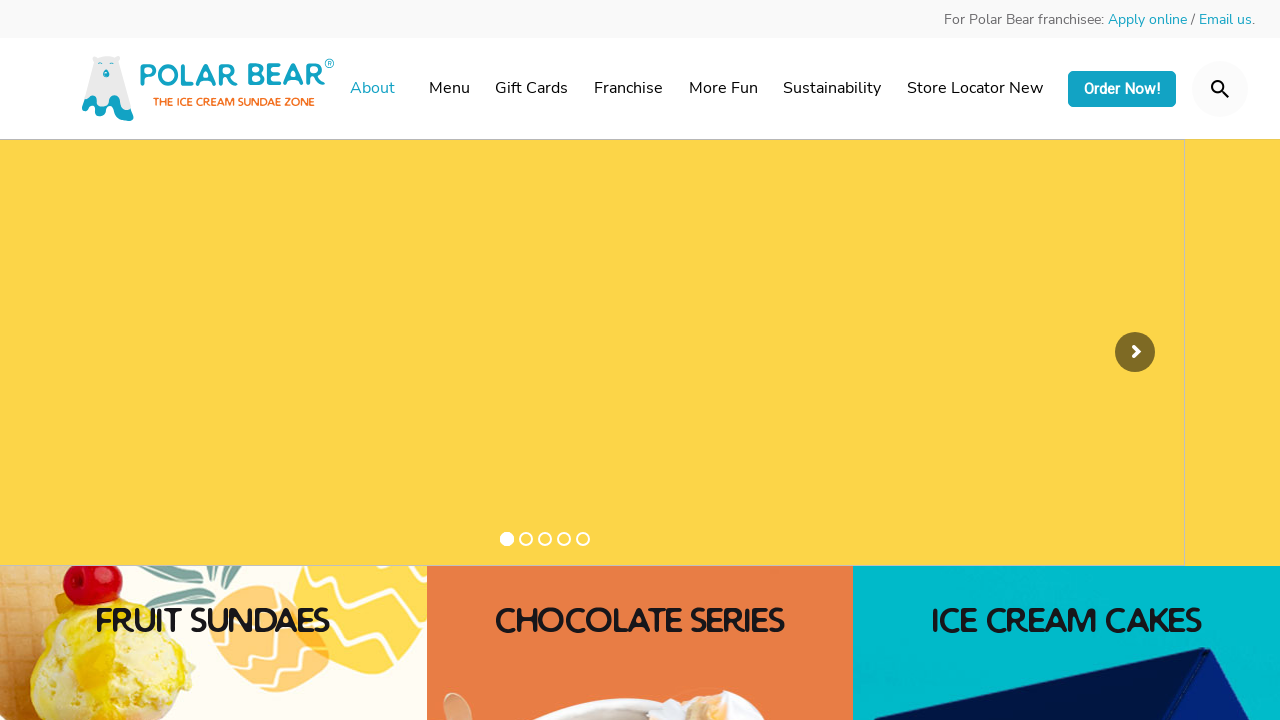

Retrieved initial viewport size
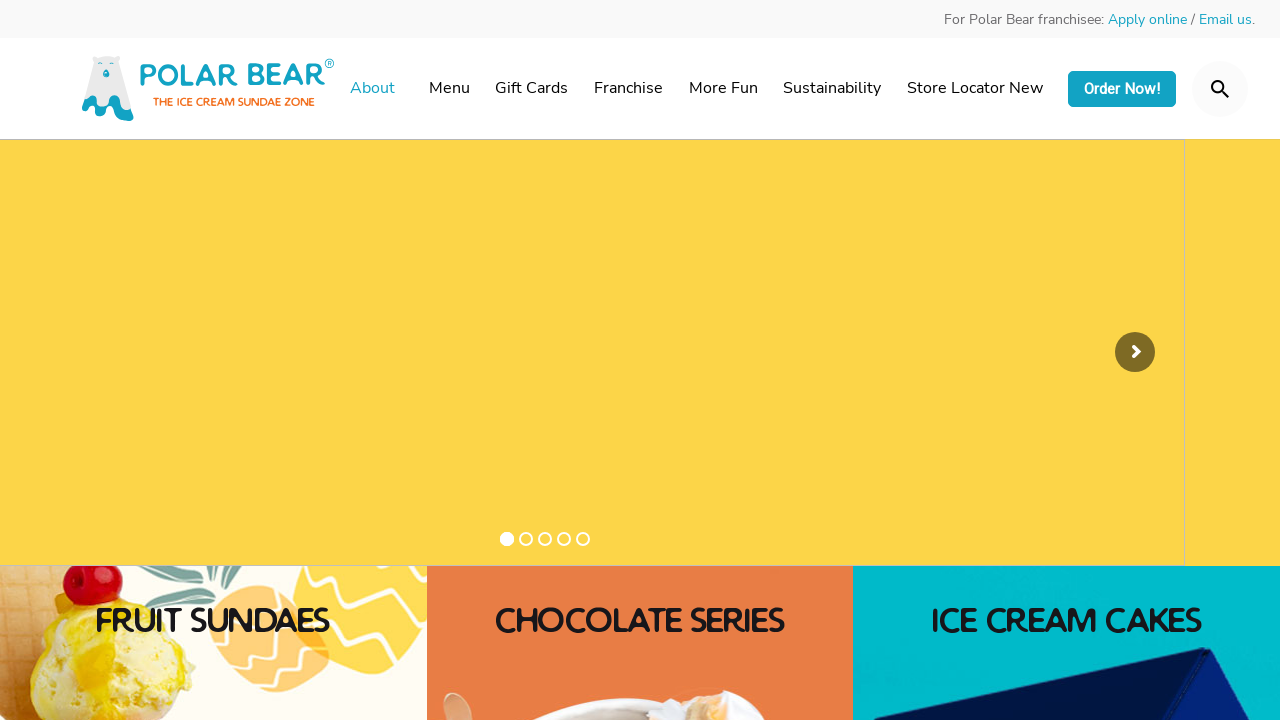

Set viewport size to 1920x1080
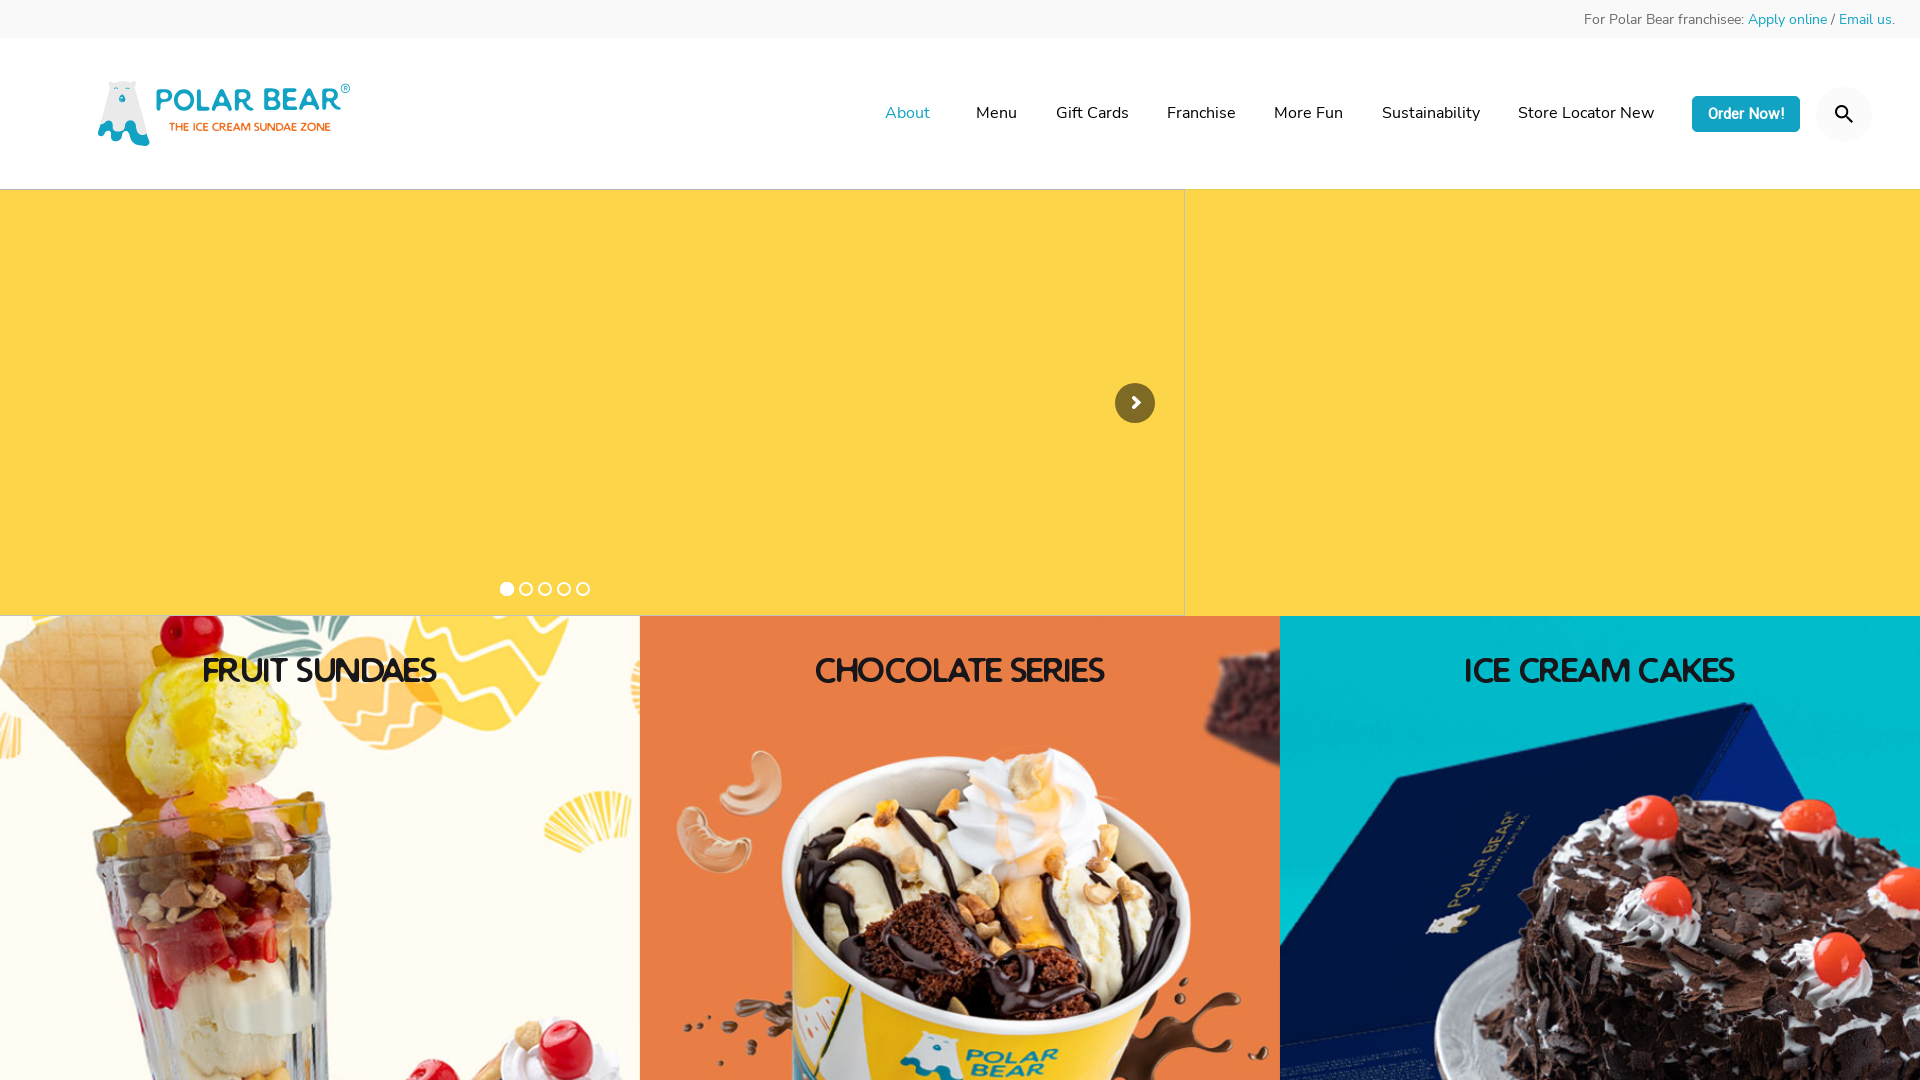

Retrieved viewport size after resize
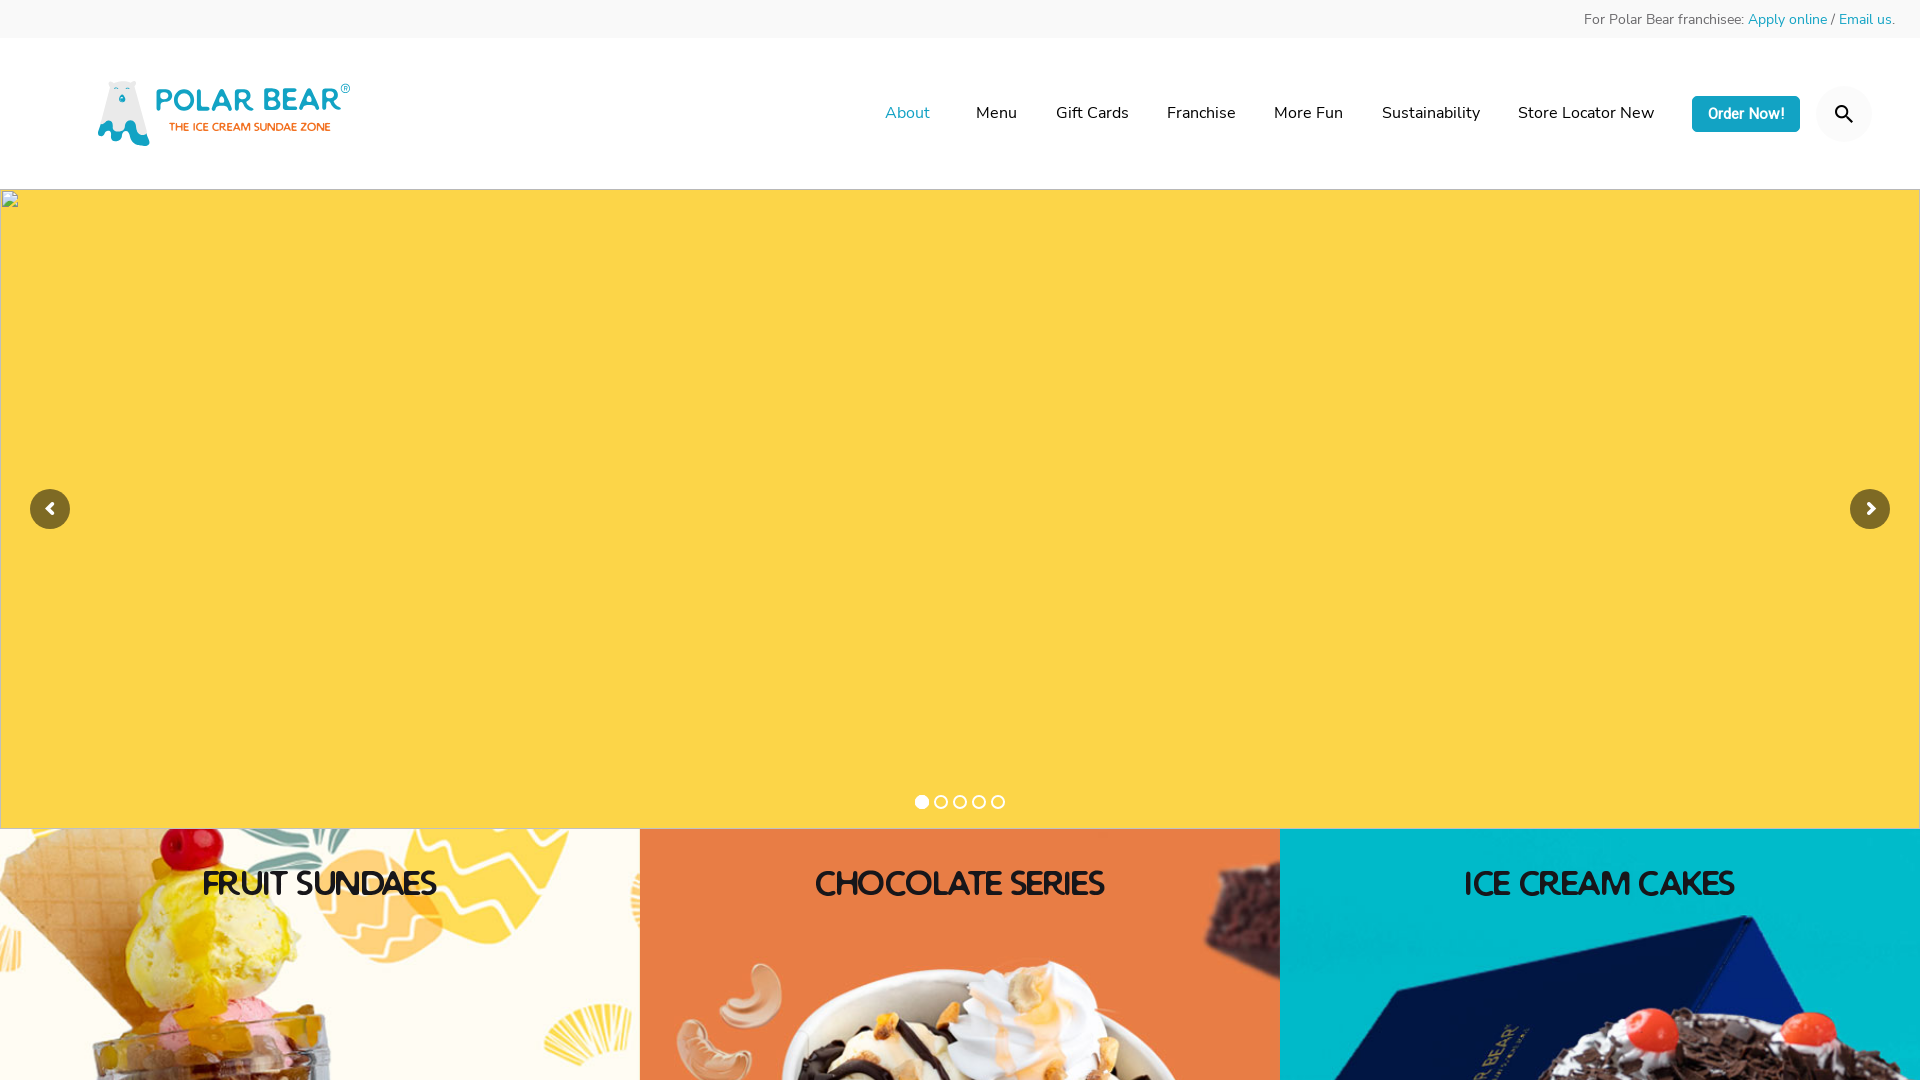

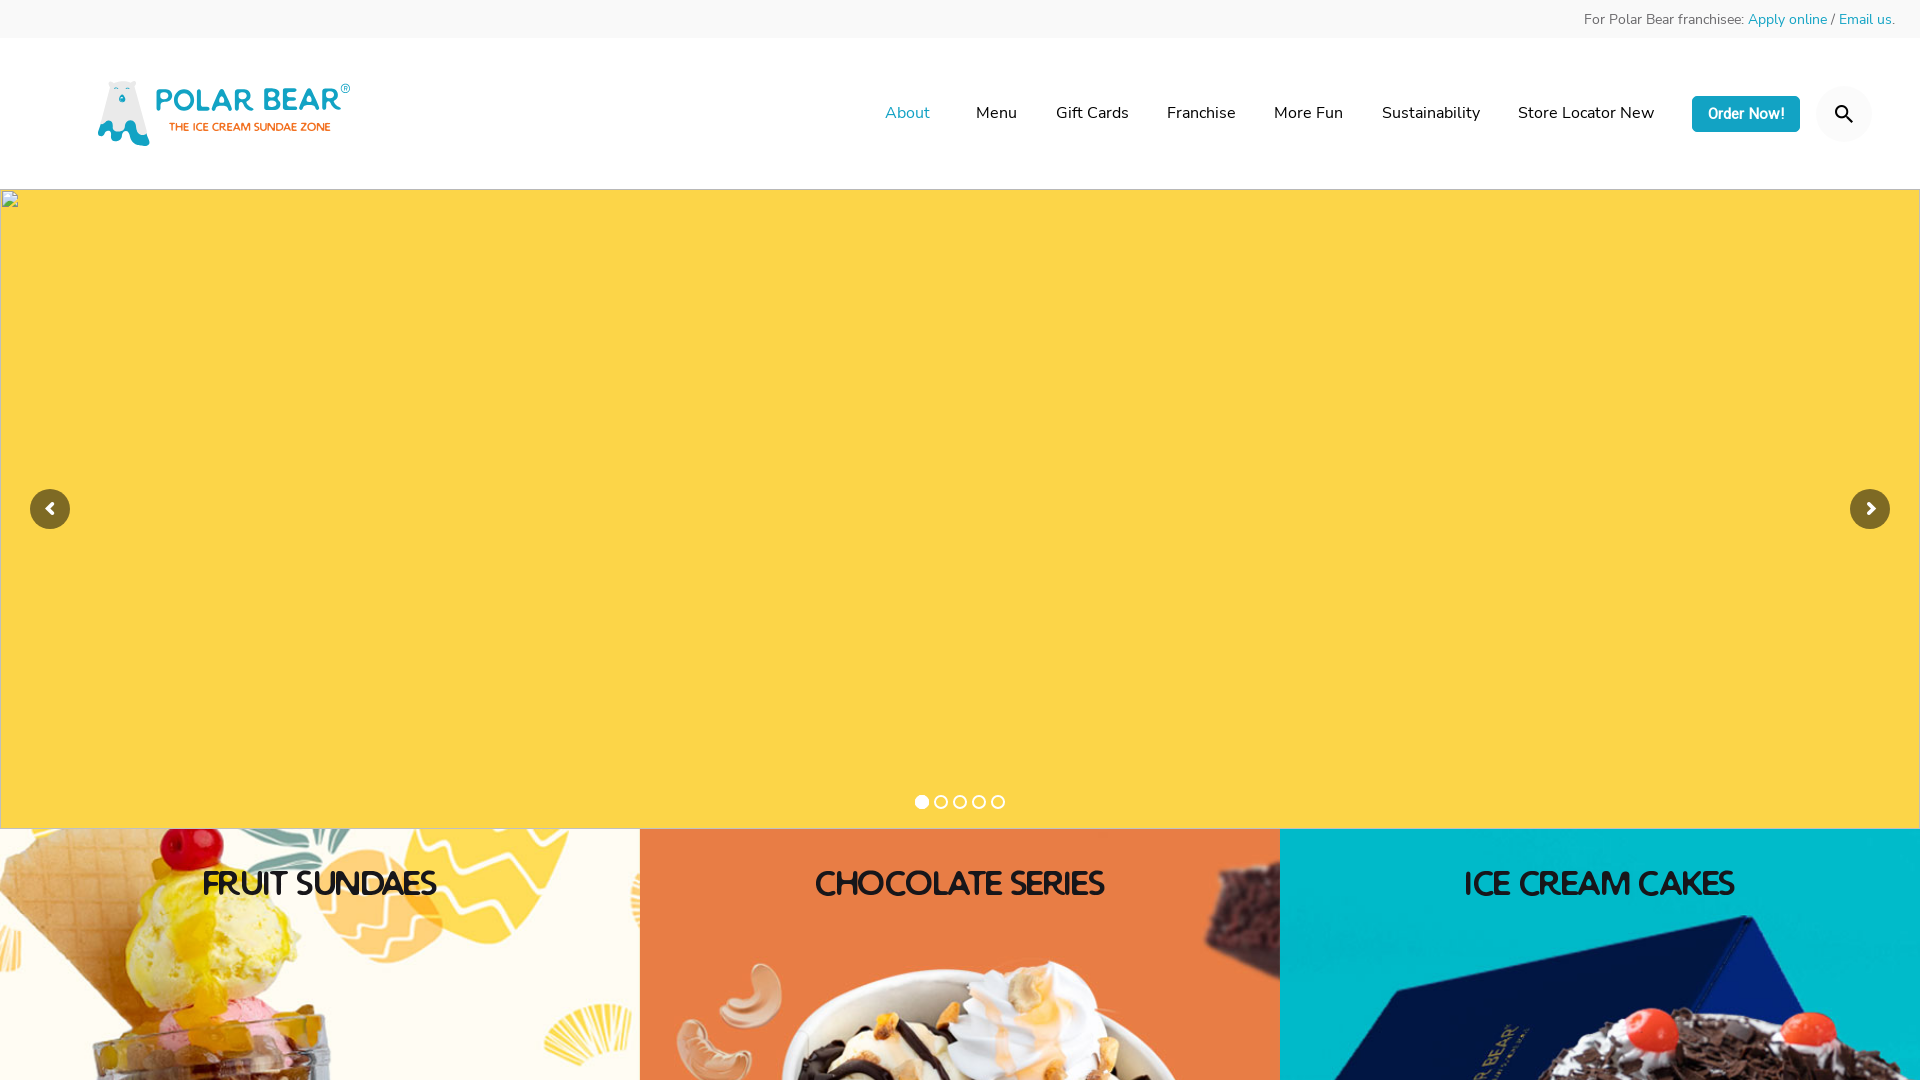